Tests the MyBib MLA citation generator by entering a website URL, submitting it, and selecting the generated citation result to view the formatted citation output.

Starting URL: https://www.mybib.com/tools/mla-citation-generator

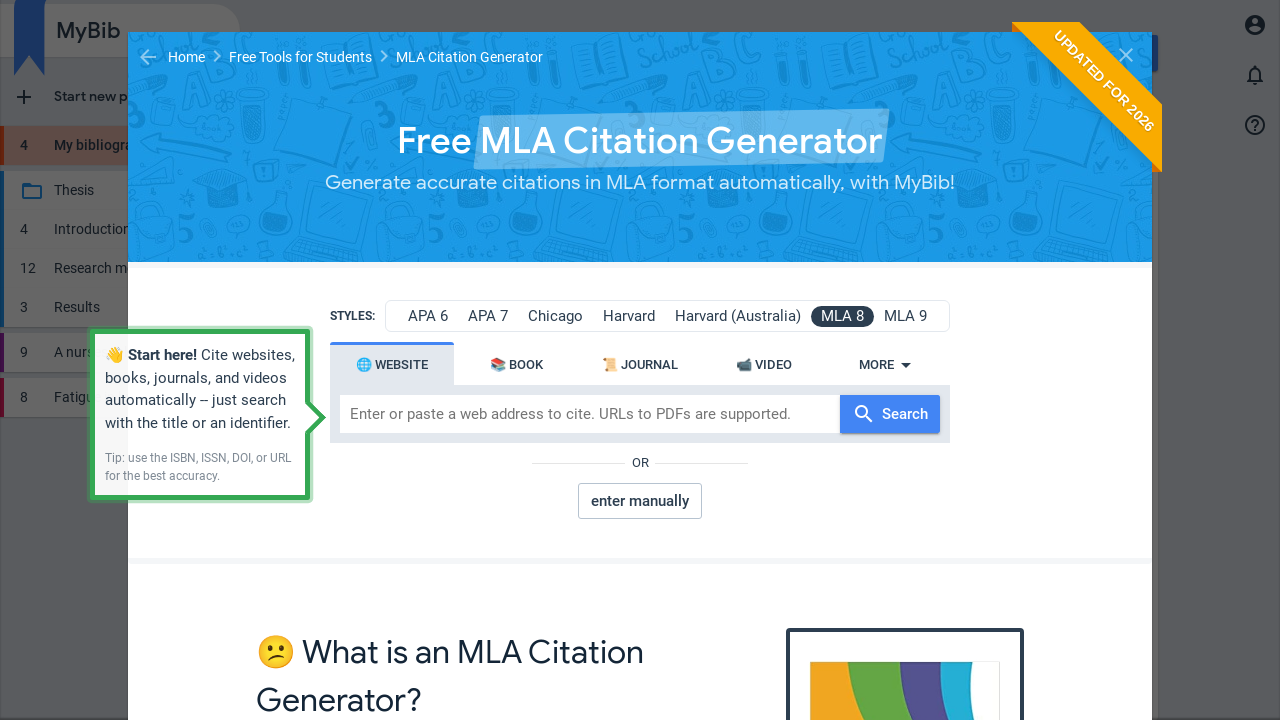

Citation input field loaded
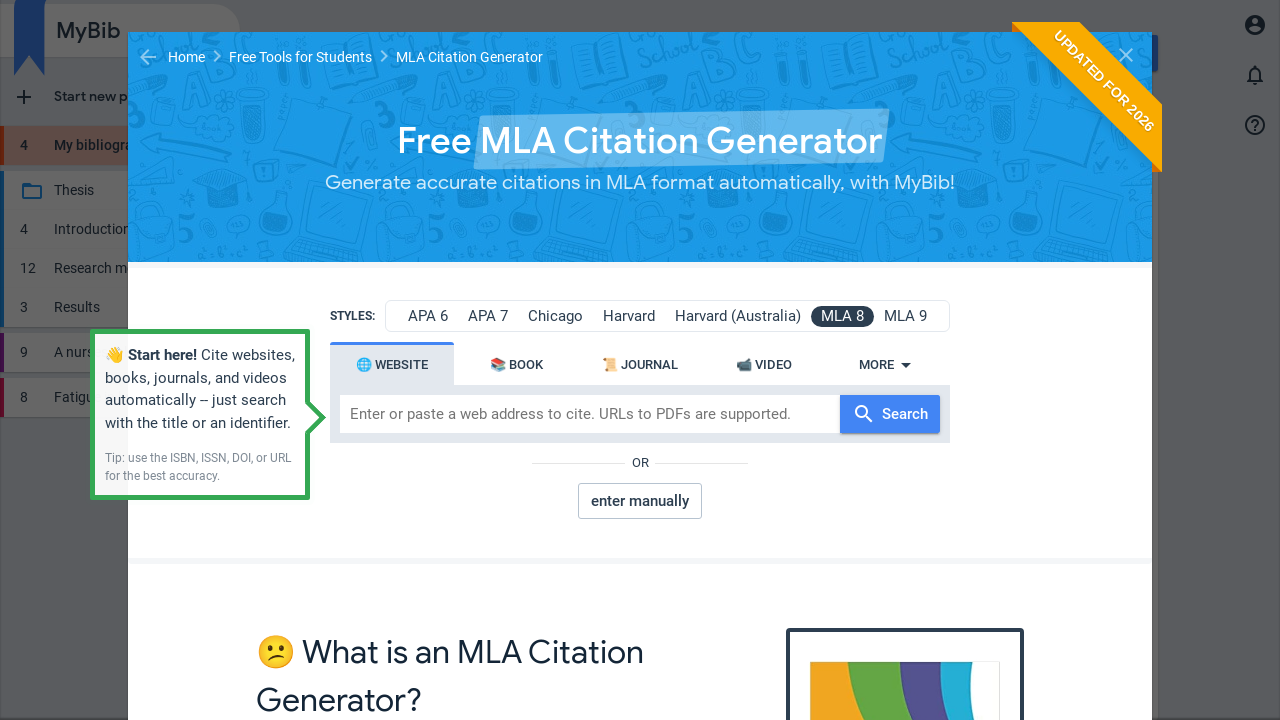

Located citation input field
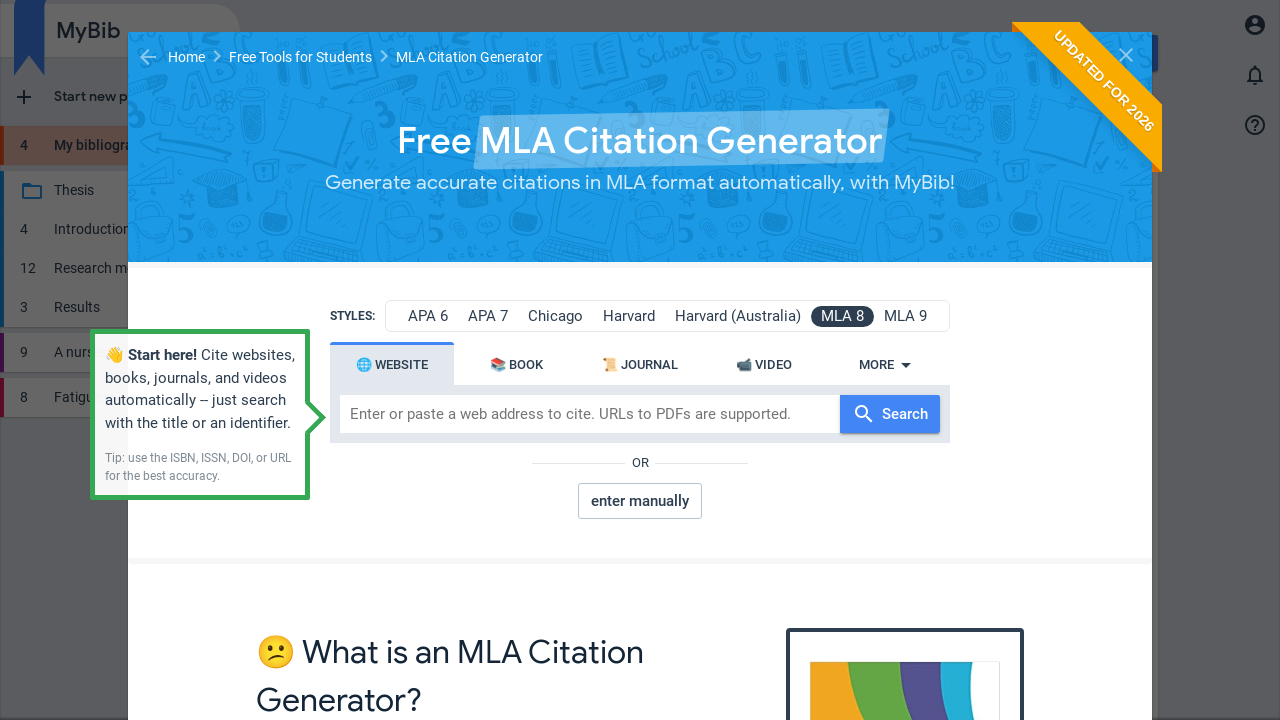

Cleared citation input field on input[type='text'][placeholder='Enter or paste a web address to cite. URLs to PD
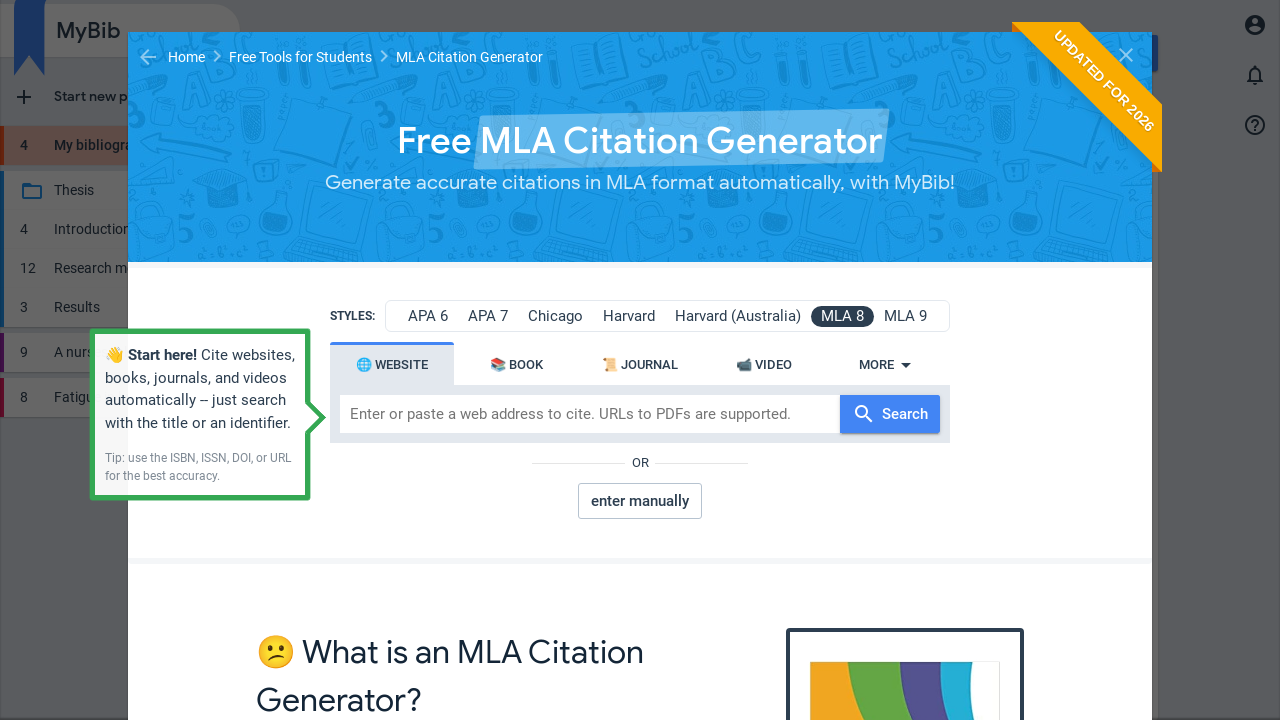

Filled citation input with Python.org URL on input[type='text'][placeholder='Enter or paste a web address to cite. URLs to PD
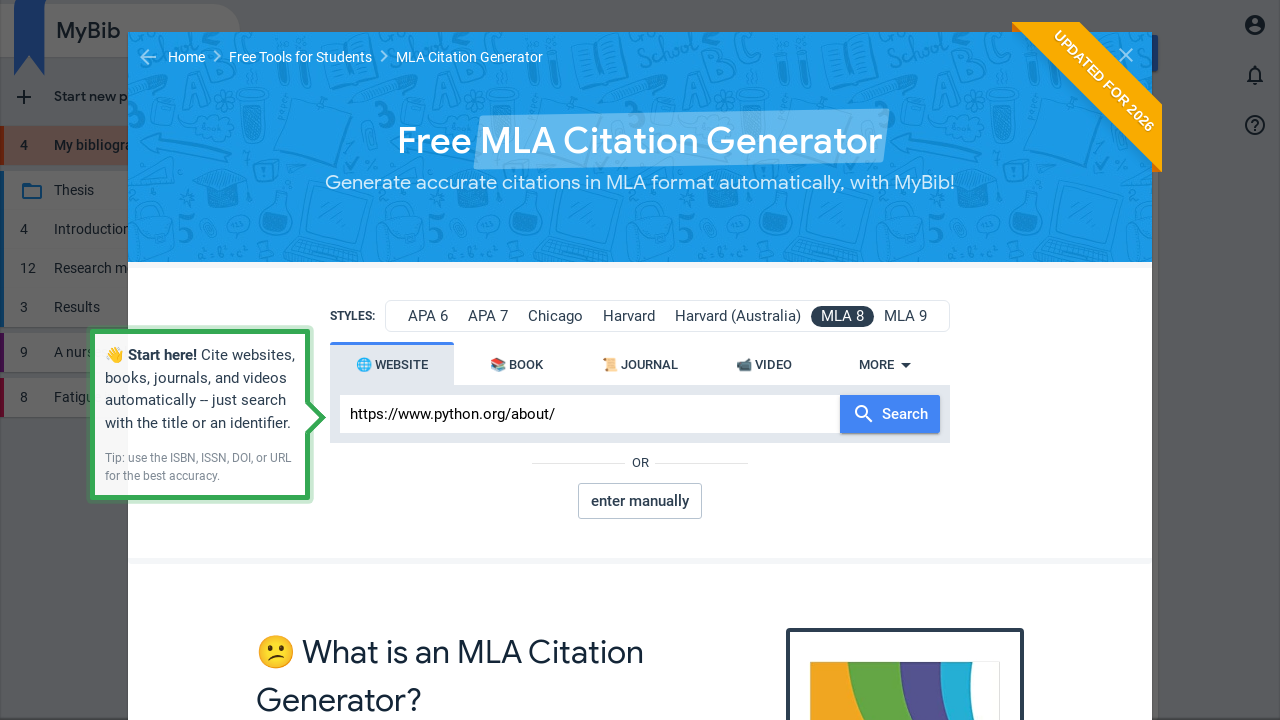

Submitted URL for citation generation on input[type='text'][placeholder='Enter or paste a web address to cite. URLs to PD
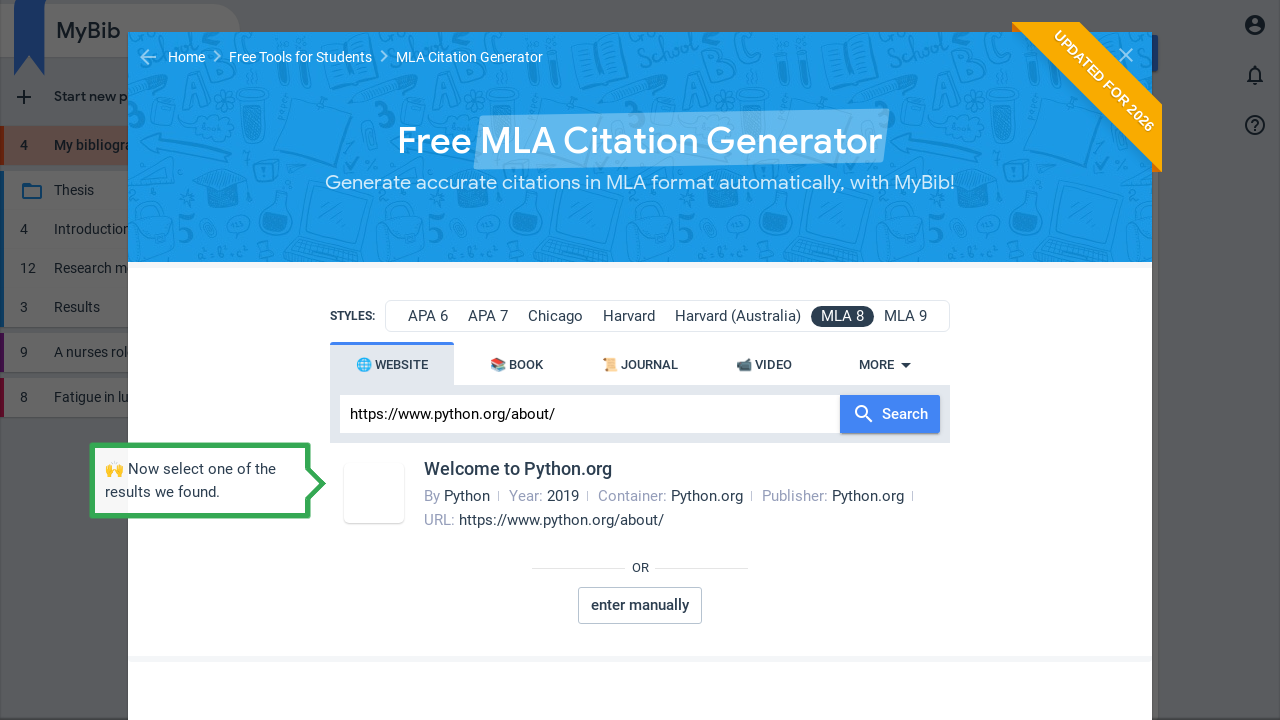

Citation result appeared
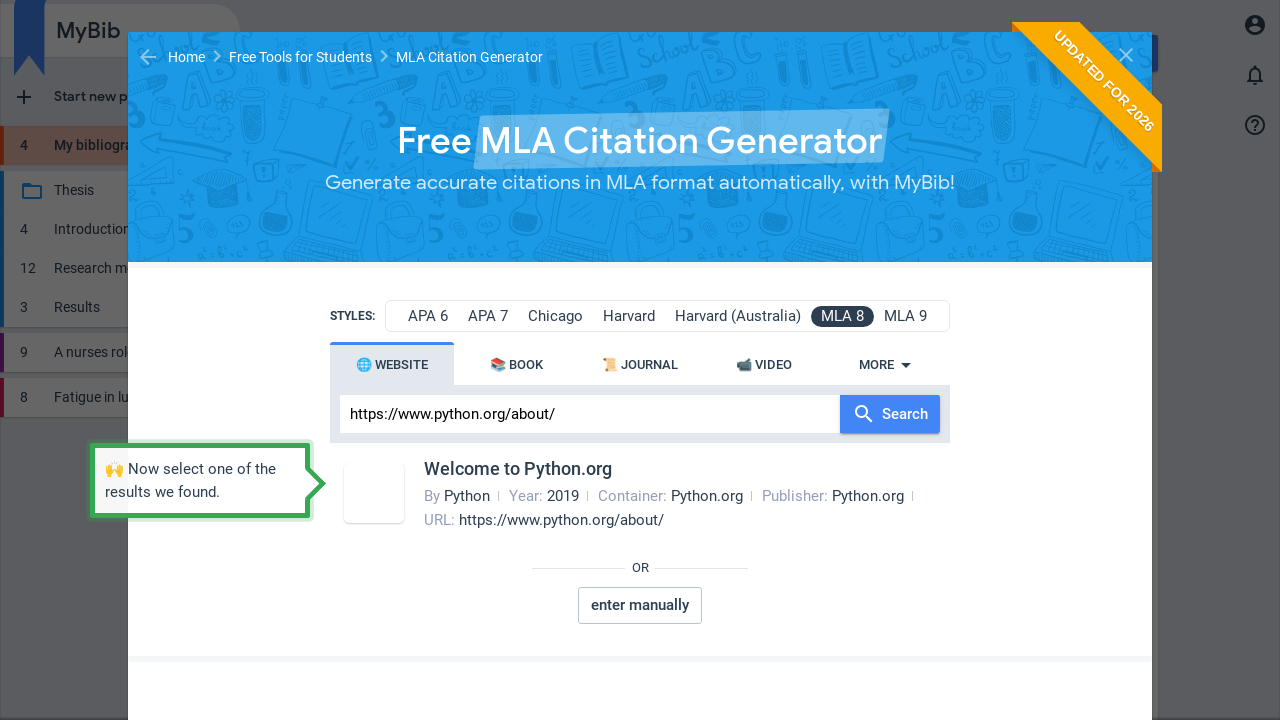

Clicked citation result button to view formatted citation at (640, 496) on li.result button
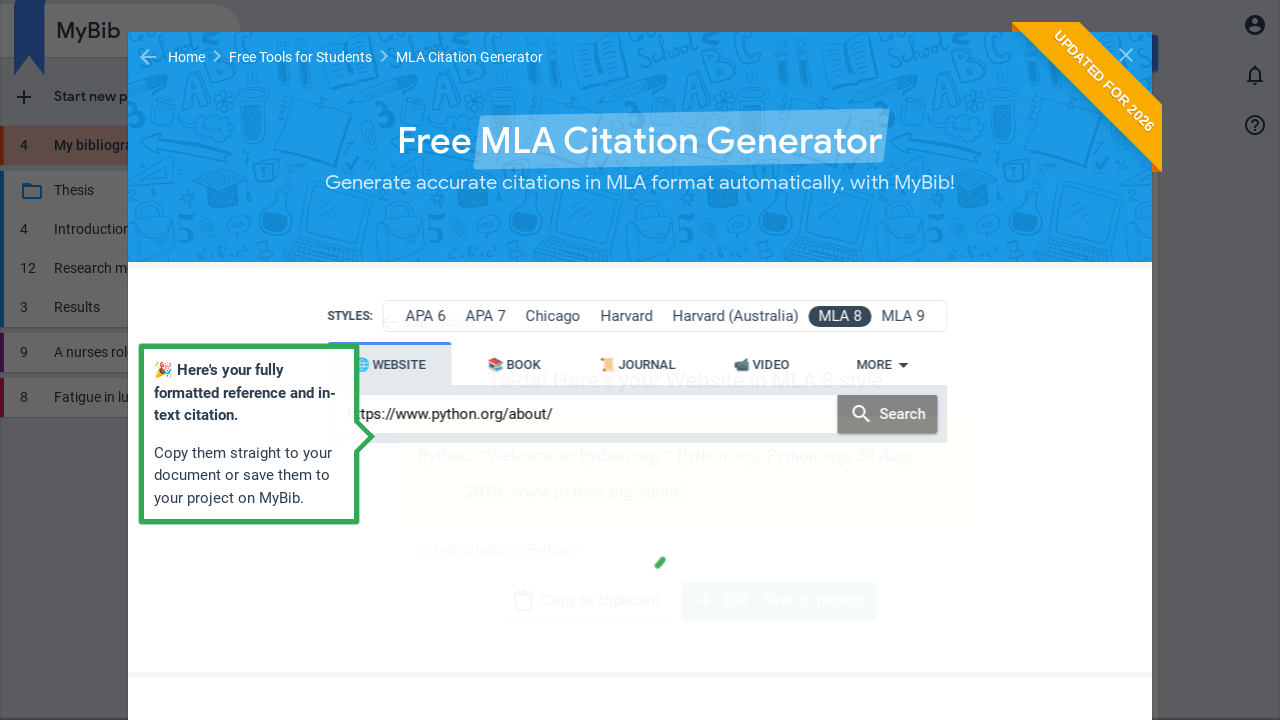

Citation output displayed
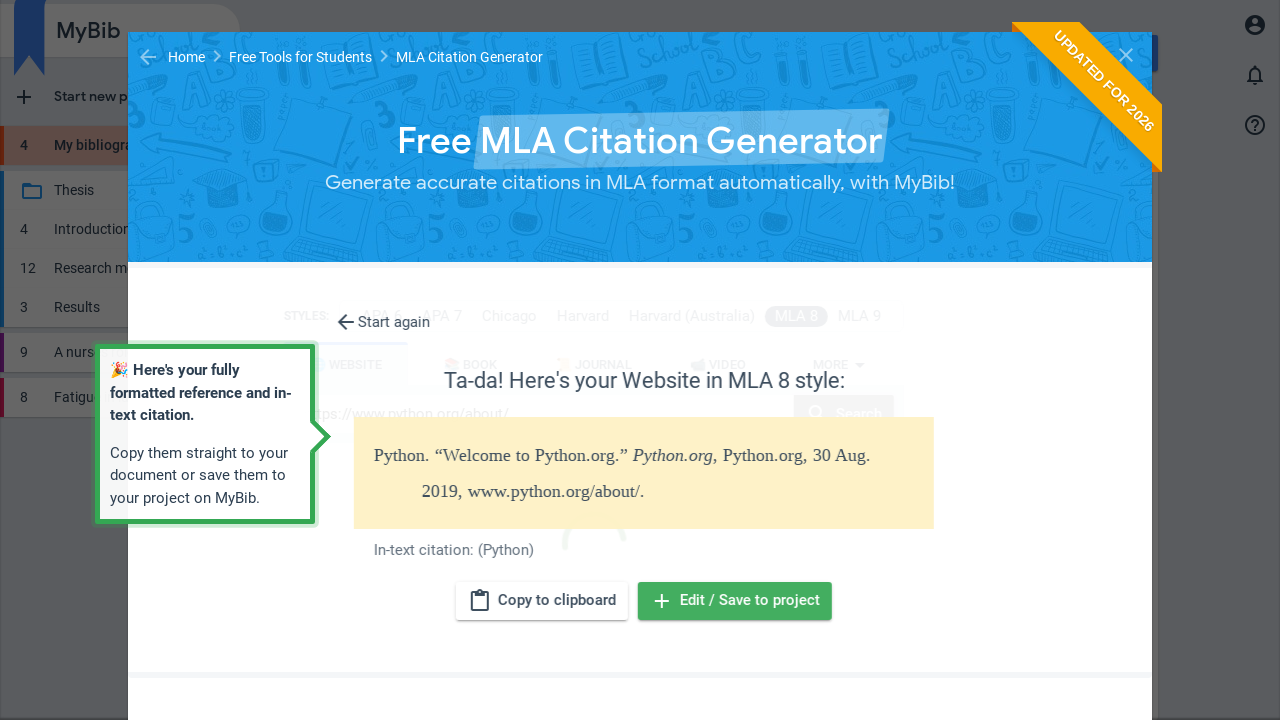

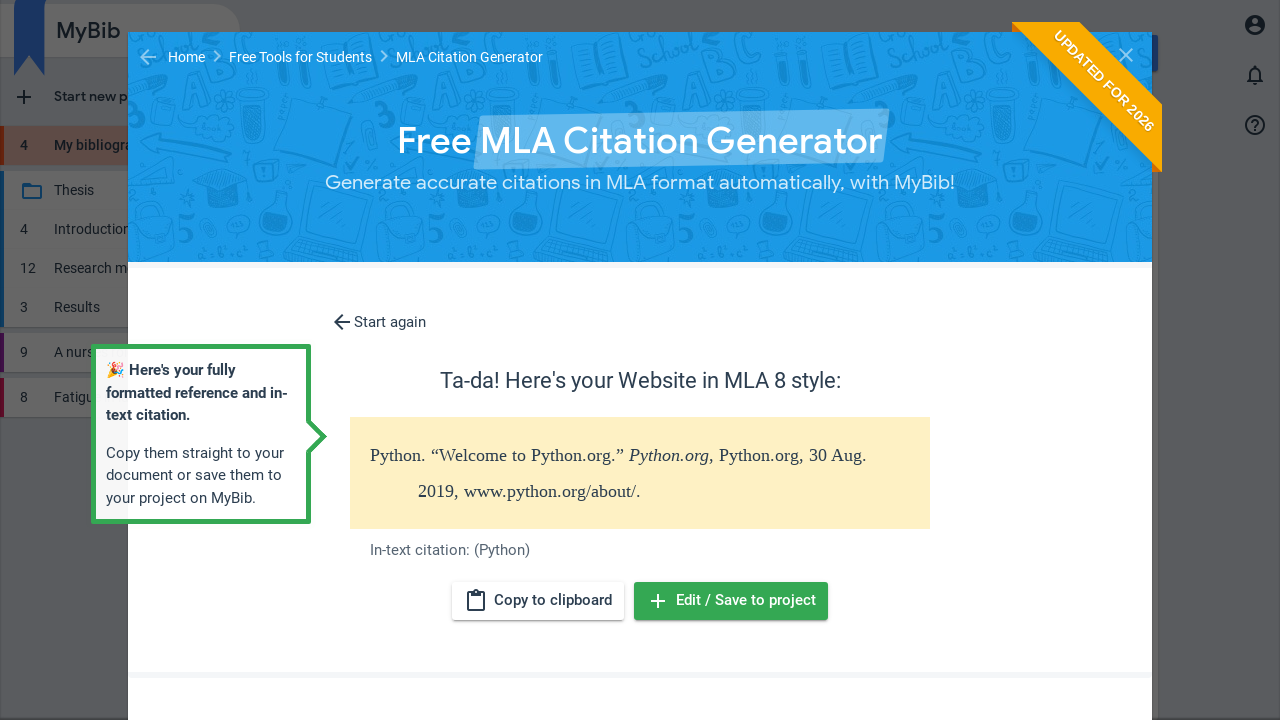